Tests a registration form by filling in required fields (first name, last name, country) and submitting the form, then verifies successful registration by checking for a congratulations message.

Starting URL: http://suninjuly.github.io/registration1.html

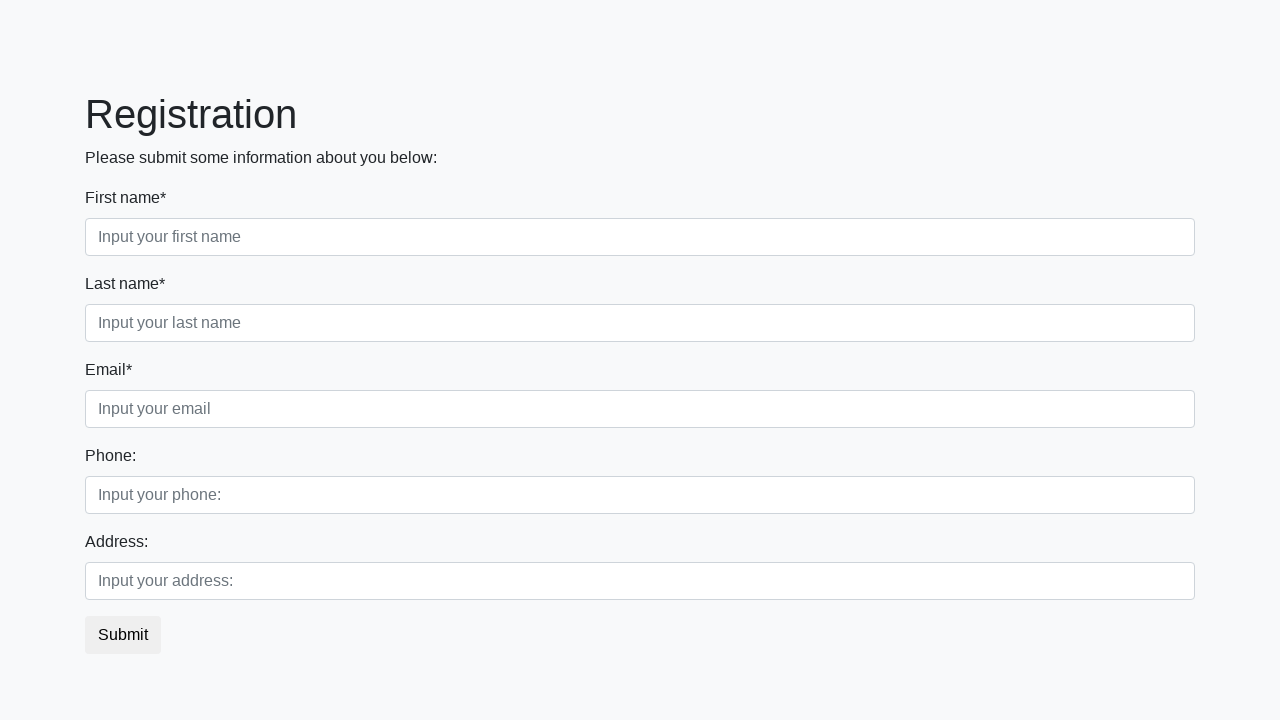

Filled first name field with 'Ivan' on [class='first_block'] .form-control.first
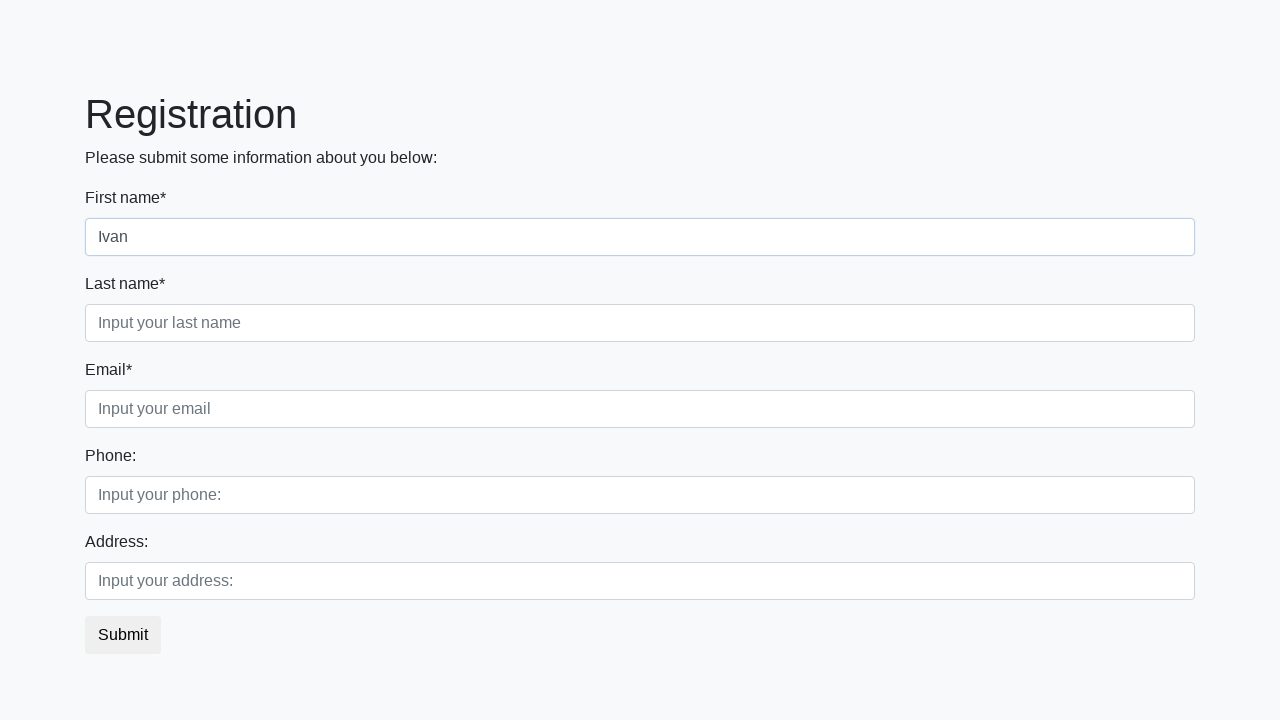

Filled last name field with 'Petrov' on [class='first_block'] .form-control.second
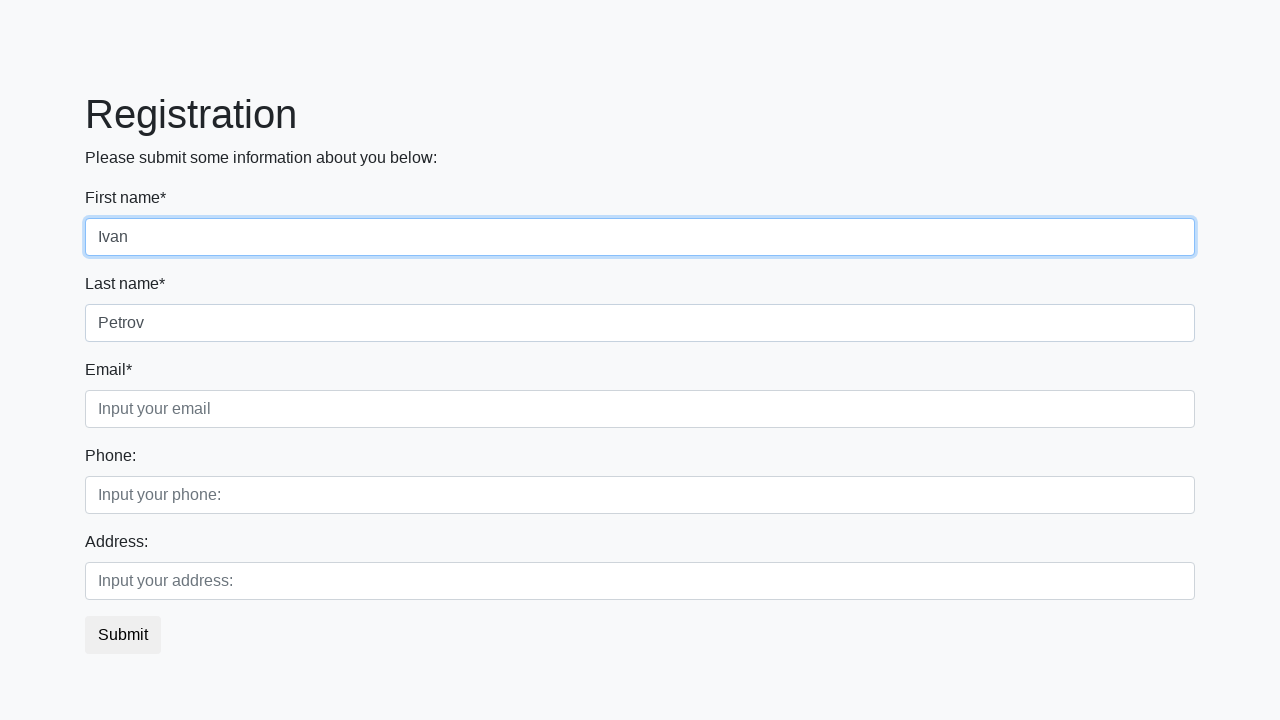

Filled country field with 'Russia' on input.form-control.third
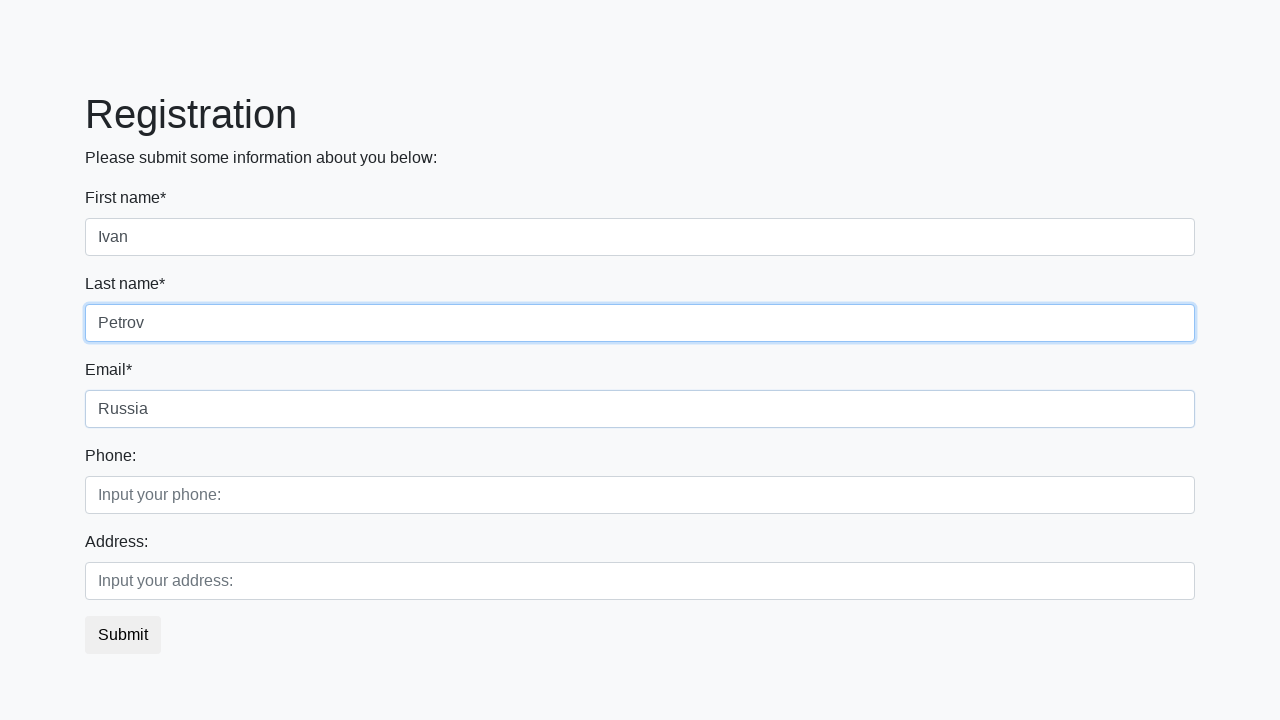

Clicked submit button to register at (123, 635) on button.btn
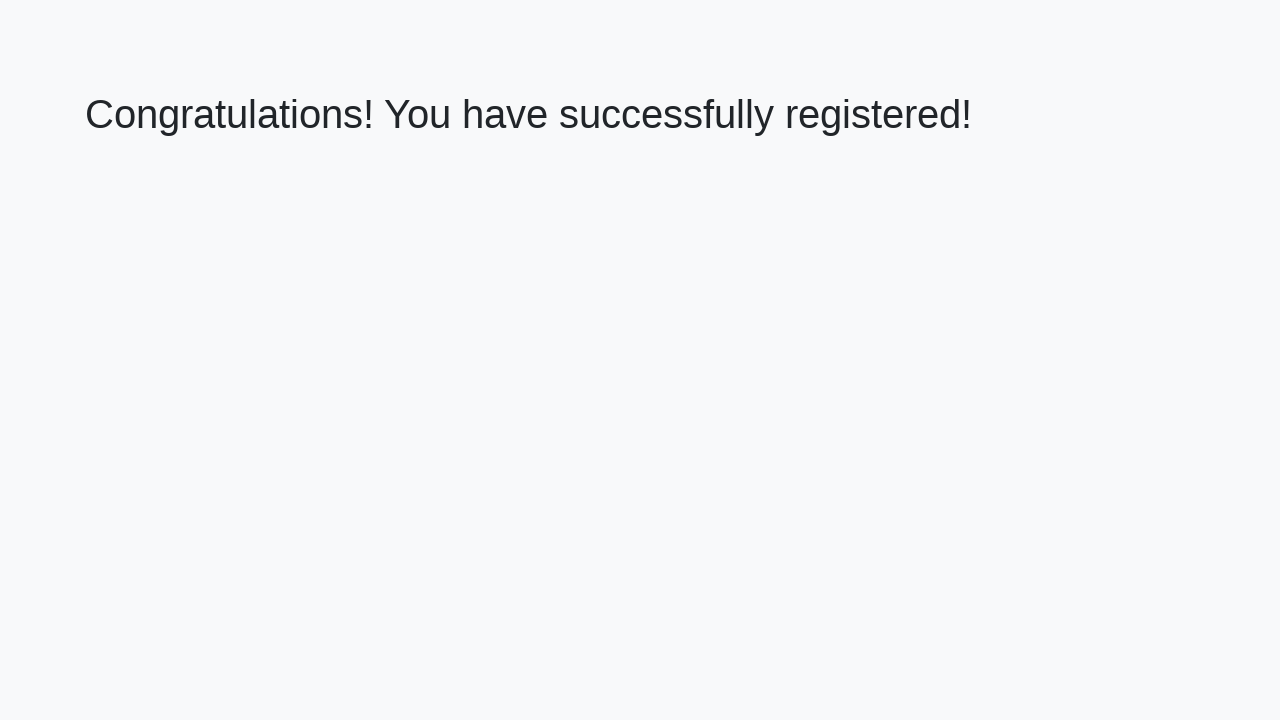

Success message heading loaded
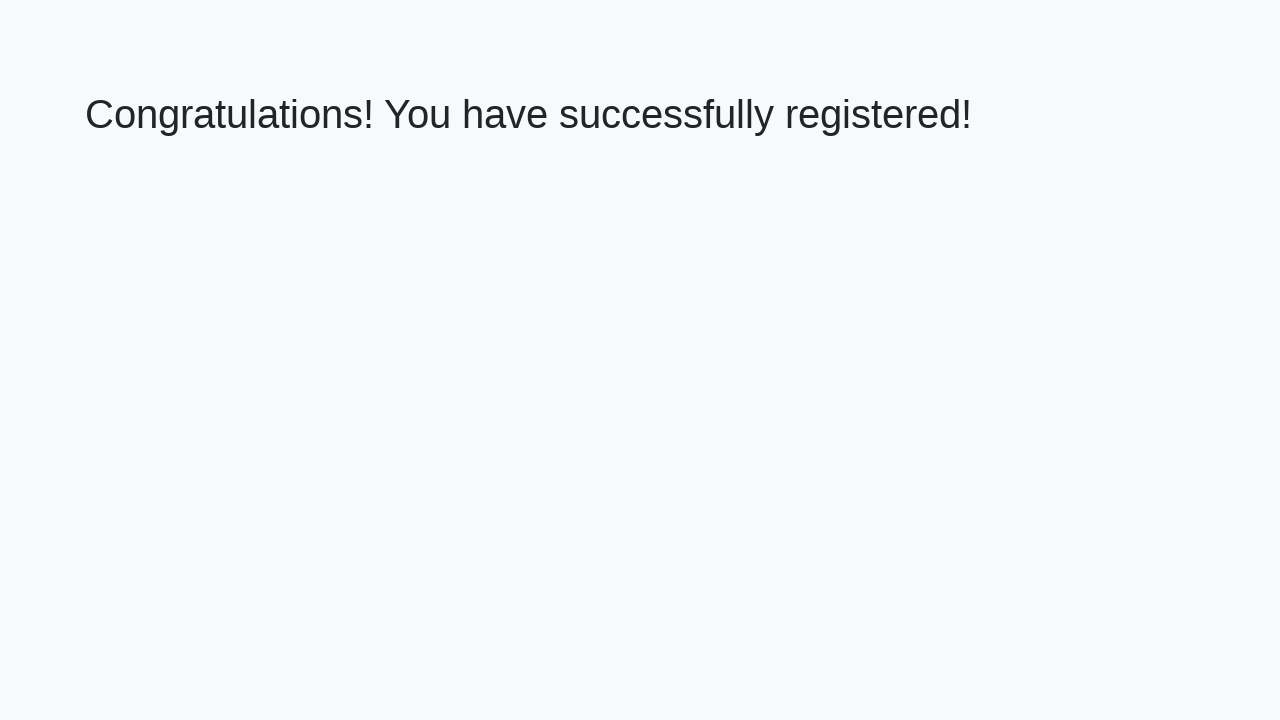

Retrieved congratulations message text
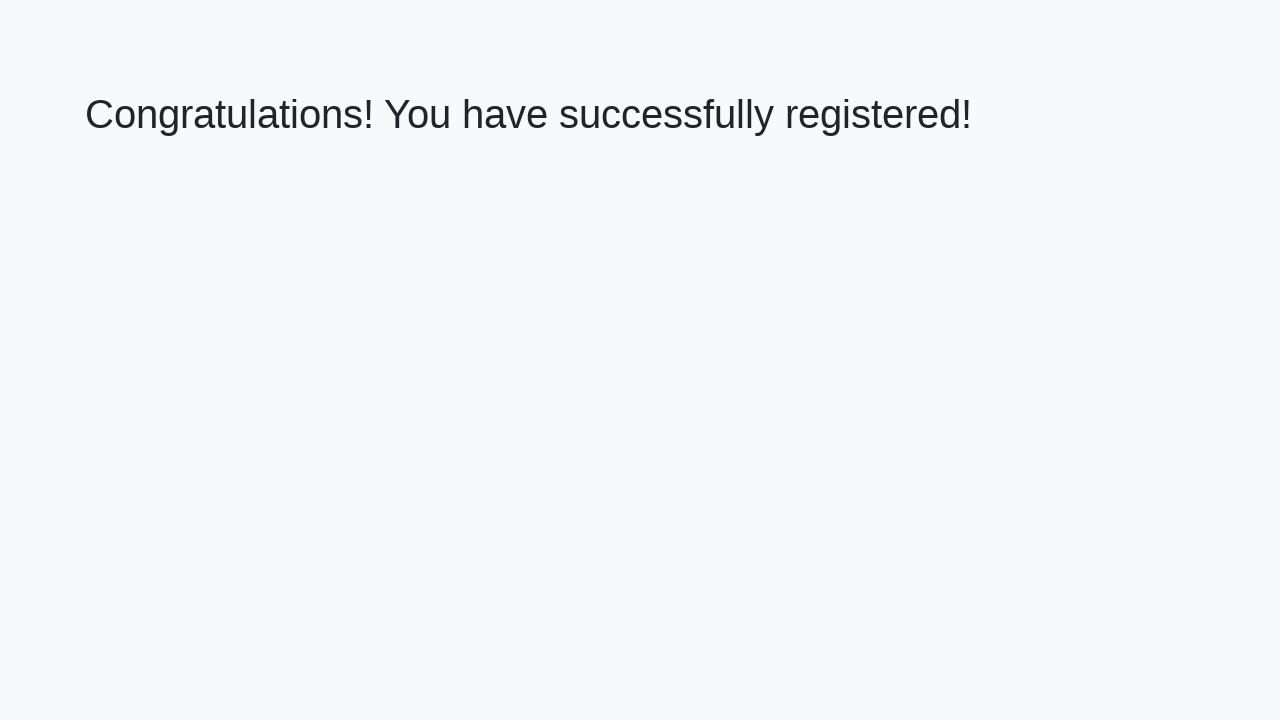

Verified successful registration with congratulations message
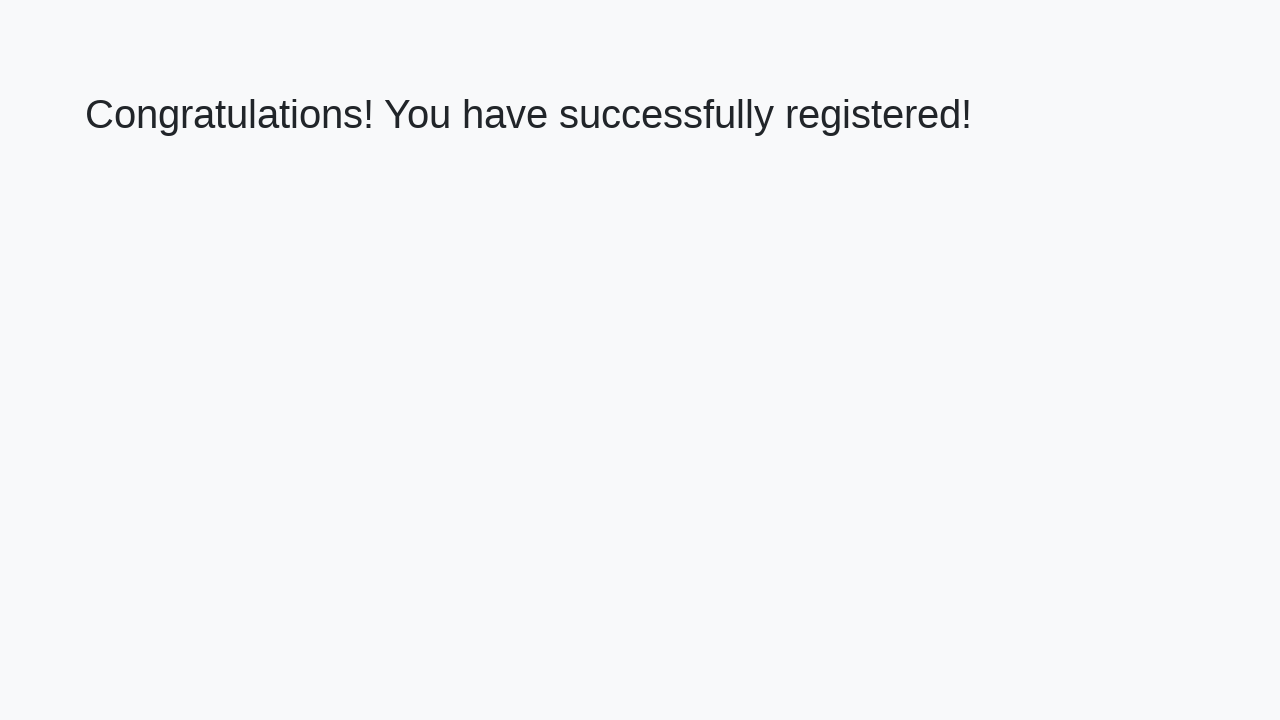

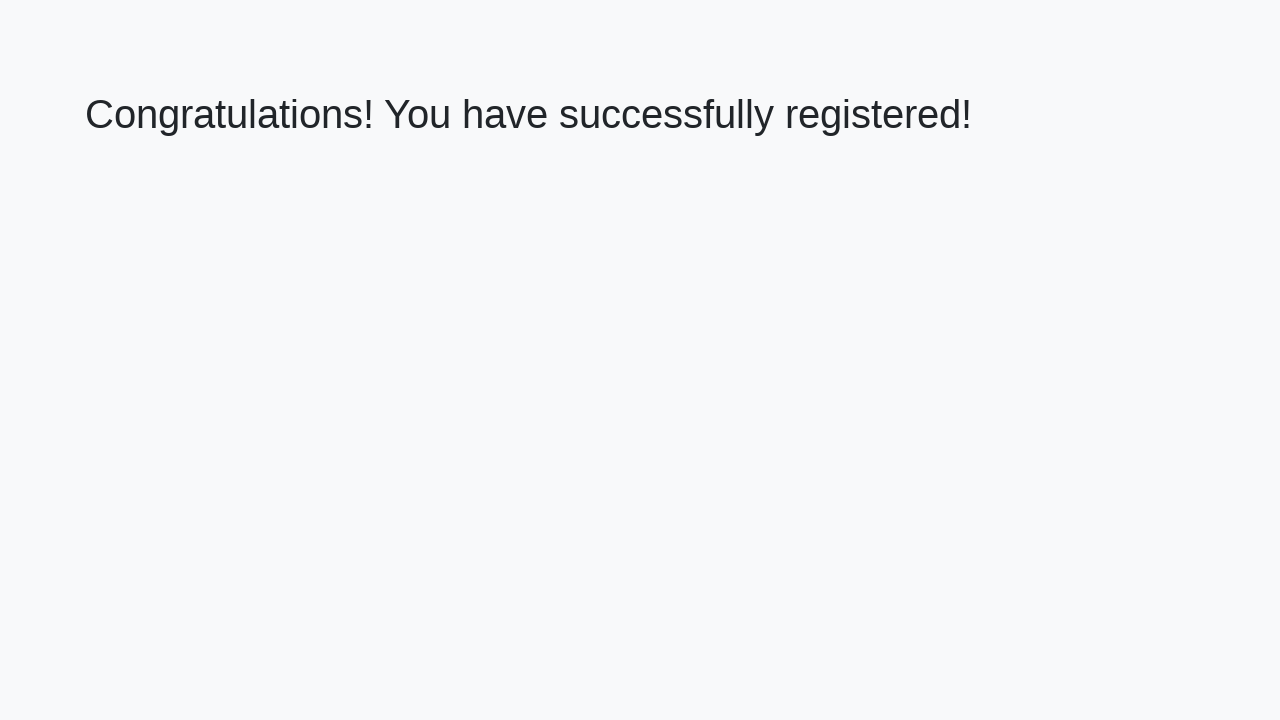